Tests carousel navigation by clicking through next and previous buttons multiple times

Starting URL: https://www.demoblaze.com/index.html

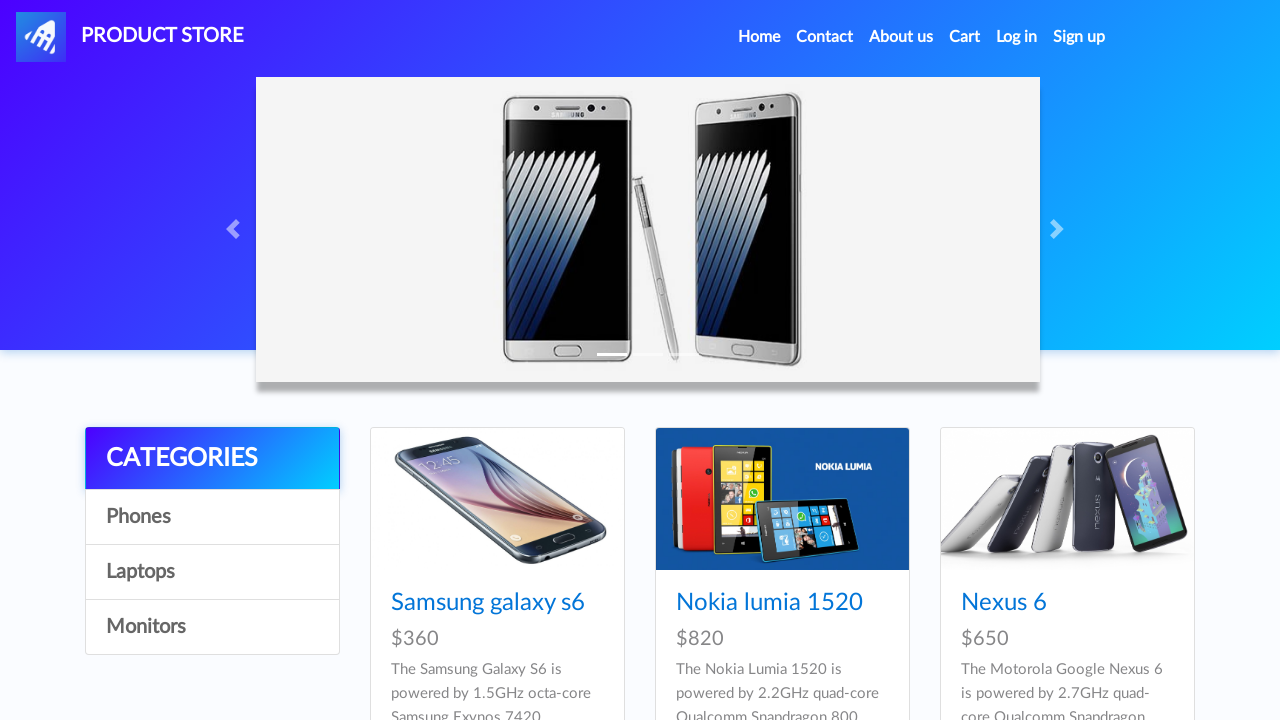

Clicked carousel next button (first click) at (1060, 229) on xpath=//*[@data-slide='next']
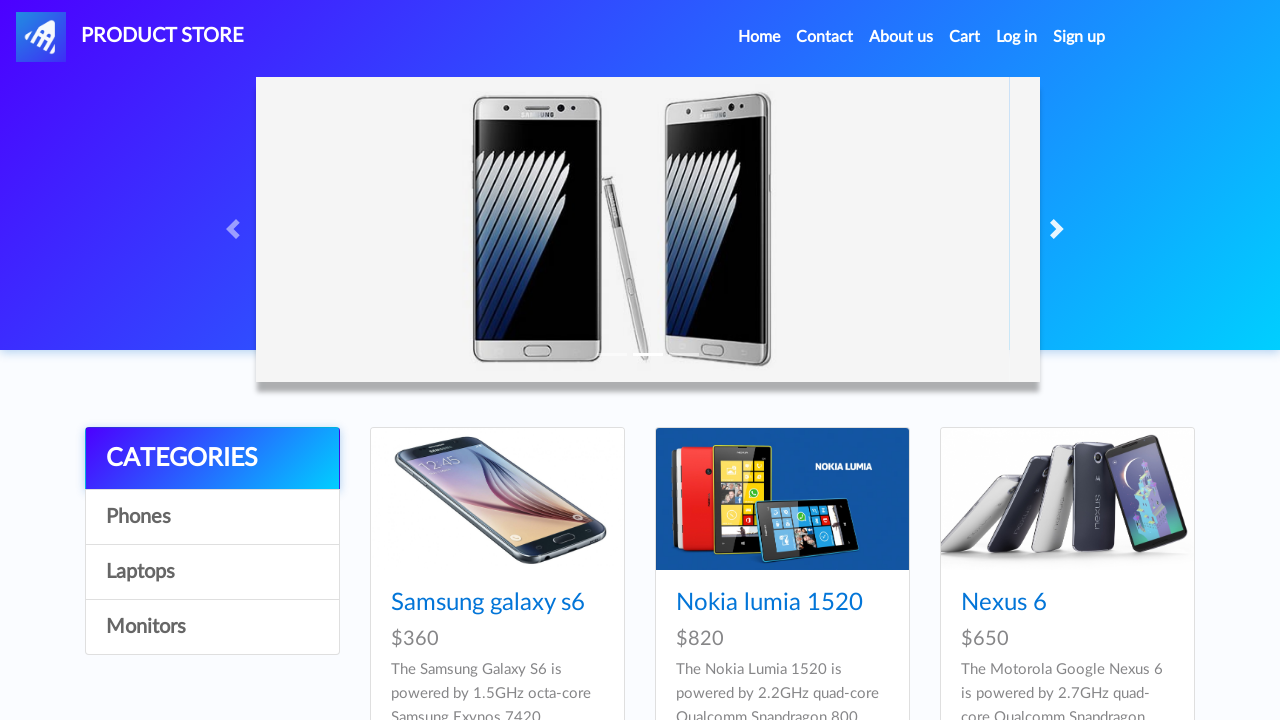

Clicked carousel next button (second click) at (1060, 229) on xpath=//*[@data-slide='next']
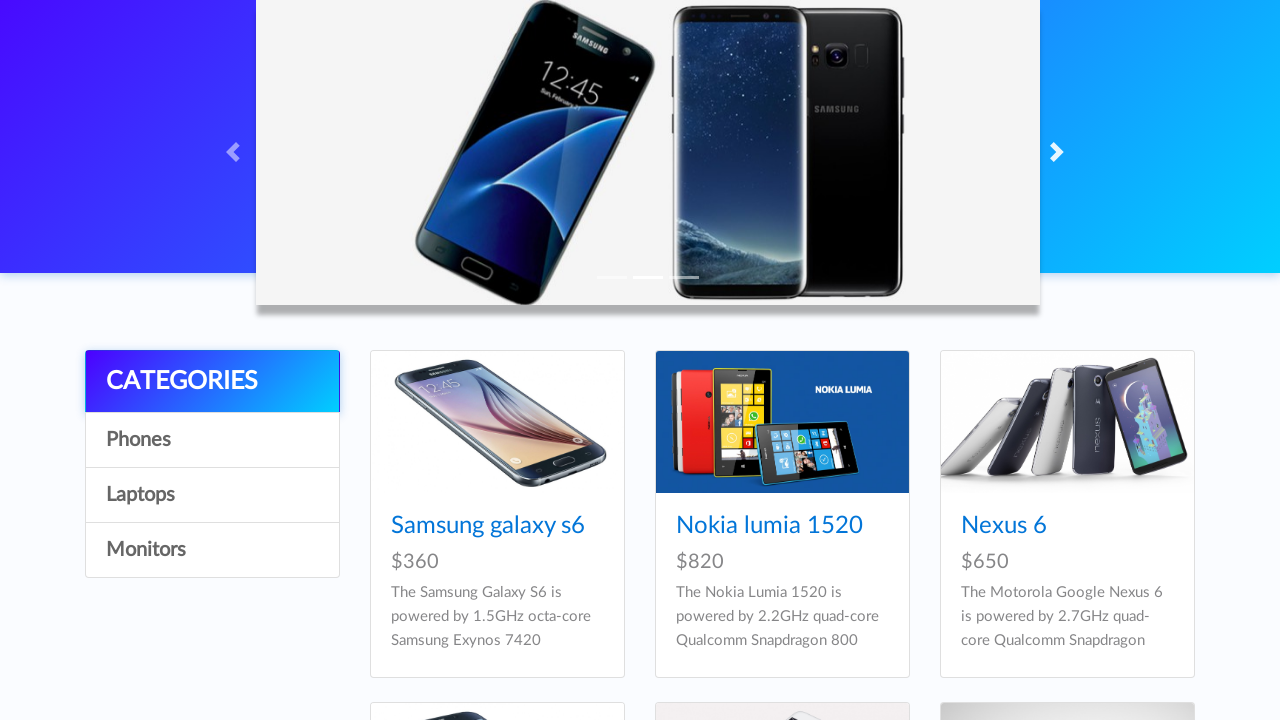

Clicked carousel next button (third click) at (1060, 152) on xpath=//*[@data-slide='next']
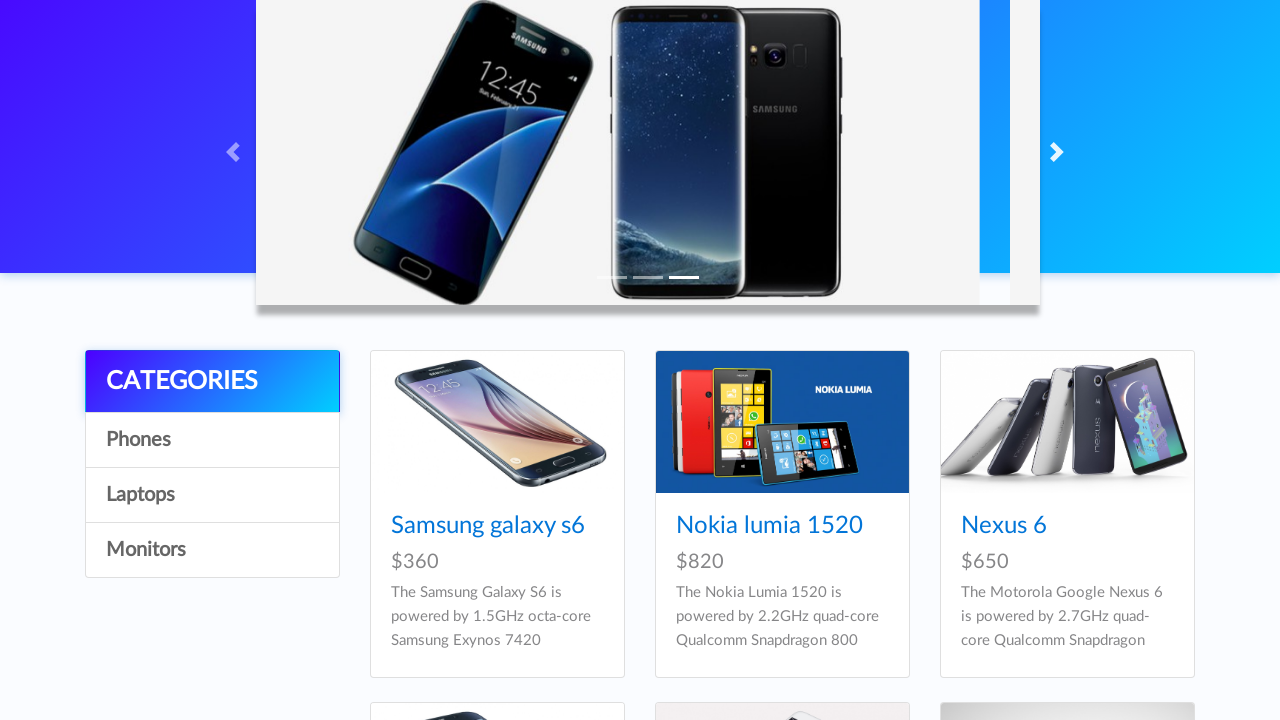

Clicked carousel previous button (first click) at (236, 152) on xpath=//*[@data-slide='prev']
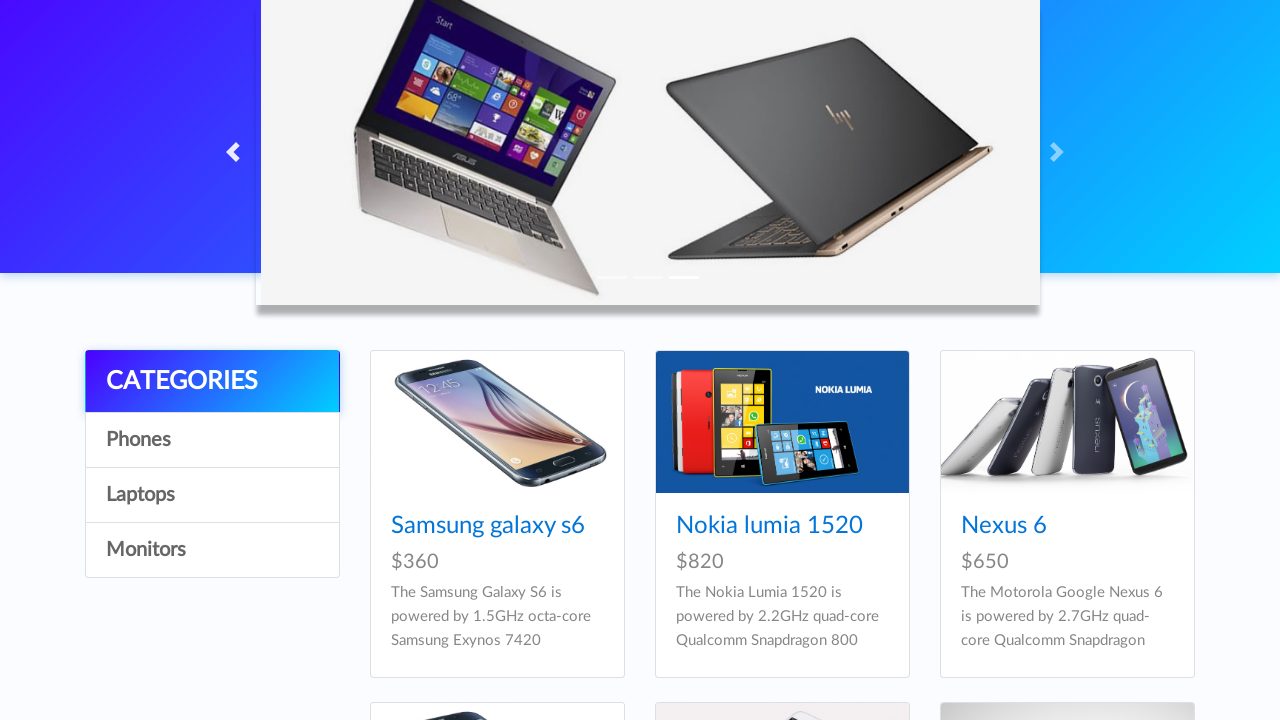

Clicked carousel previous button (second click) at (236, 152) on xpath=//*[@data-slide='prev']
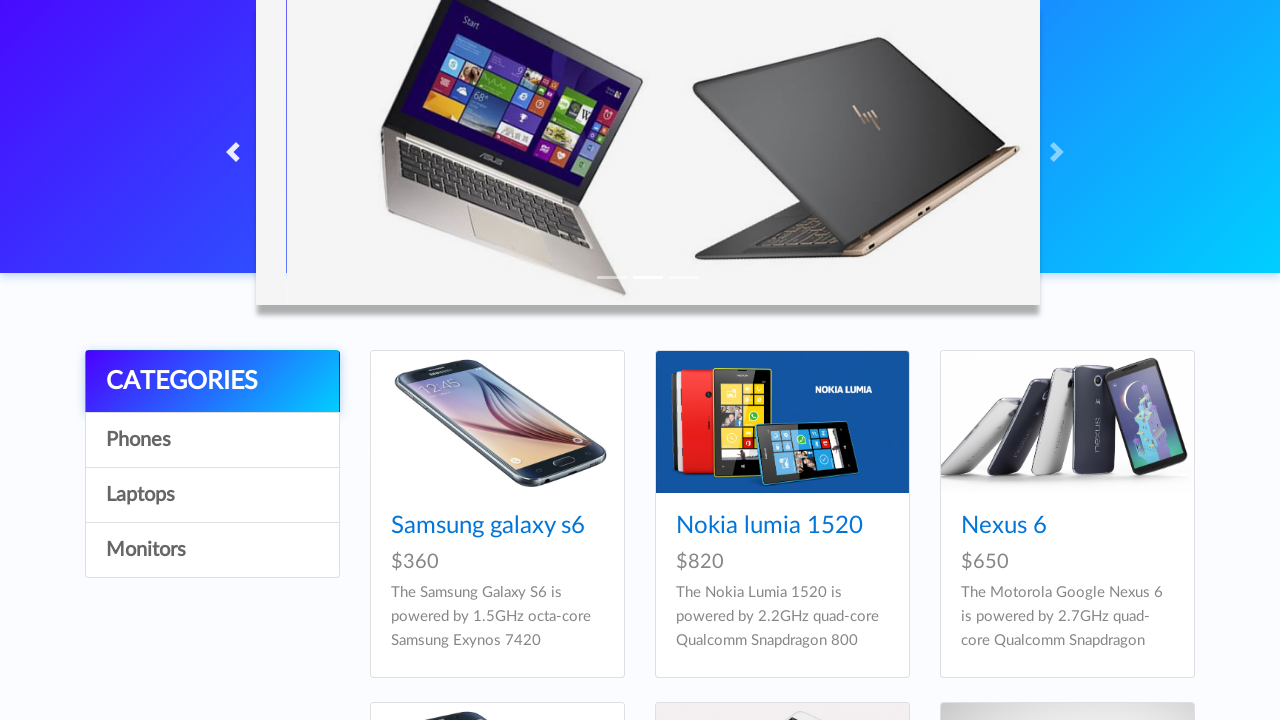

Clicked carousel previous button (third click) at (236, 152) on xpath=//*[@data-slide='prev']
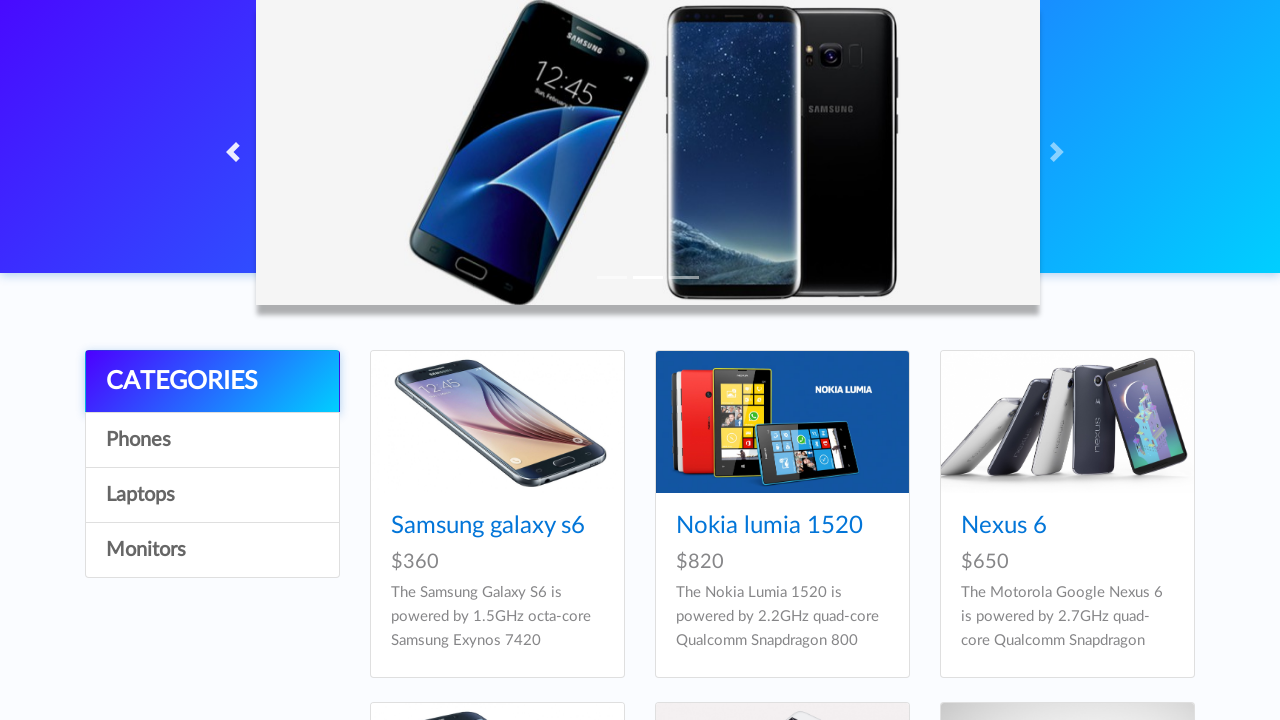

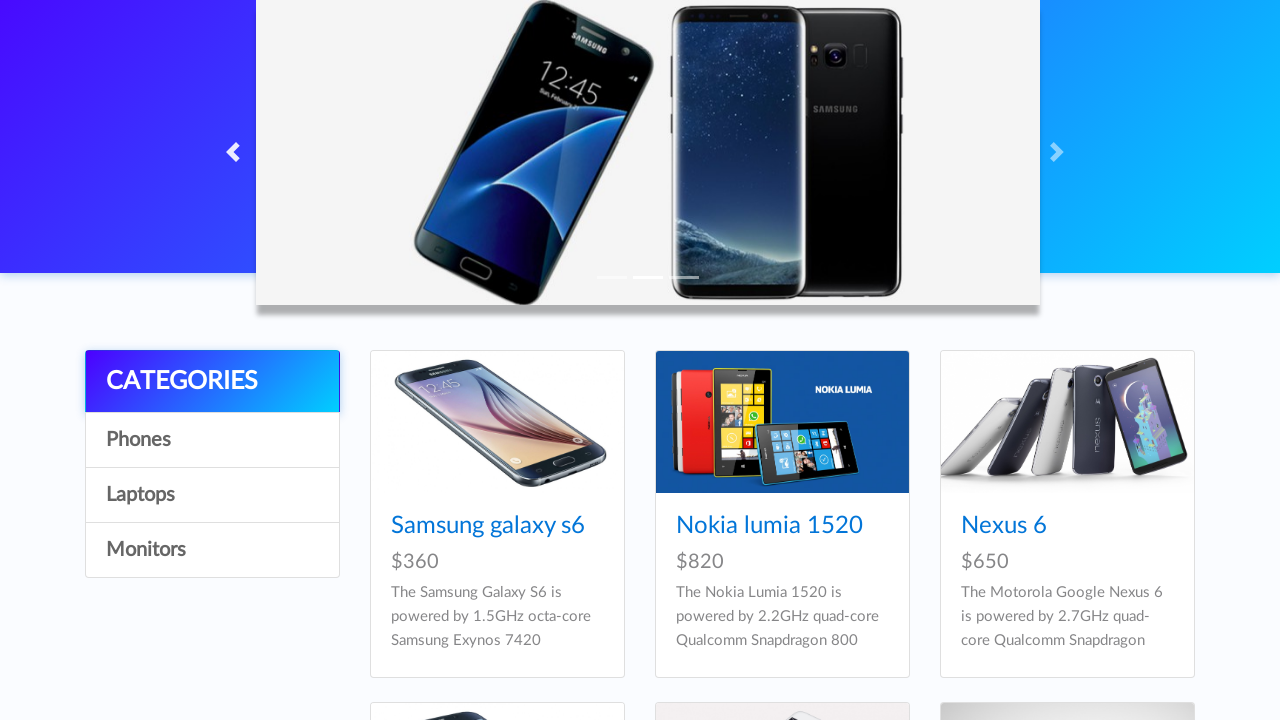